Tests browser window/tab switching functionality by clicking a button that opens a new tab, iterating through window handles to switch to the new tab, then switching back to the original window.

Starting URL: https://formy-project.herokuapp.com/switch-window

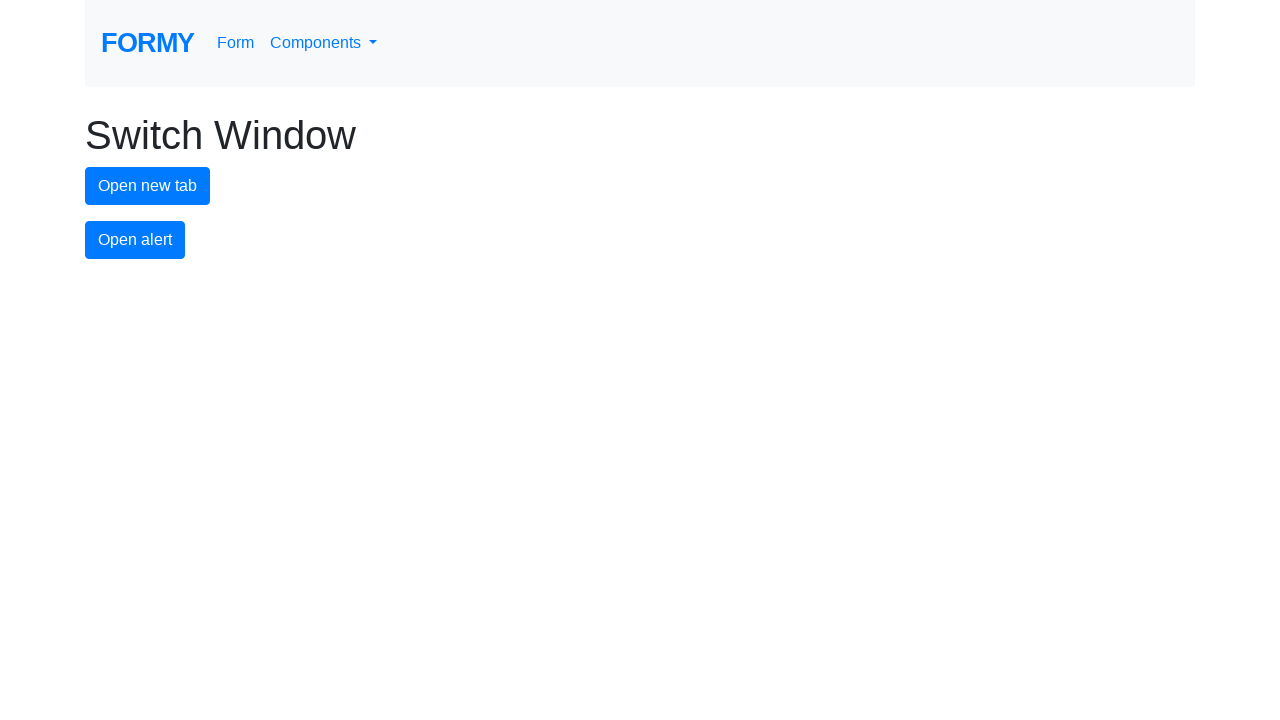

Clicked button to open new tab at (148, 186) on #new-tab-button
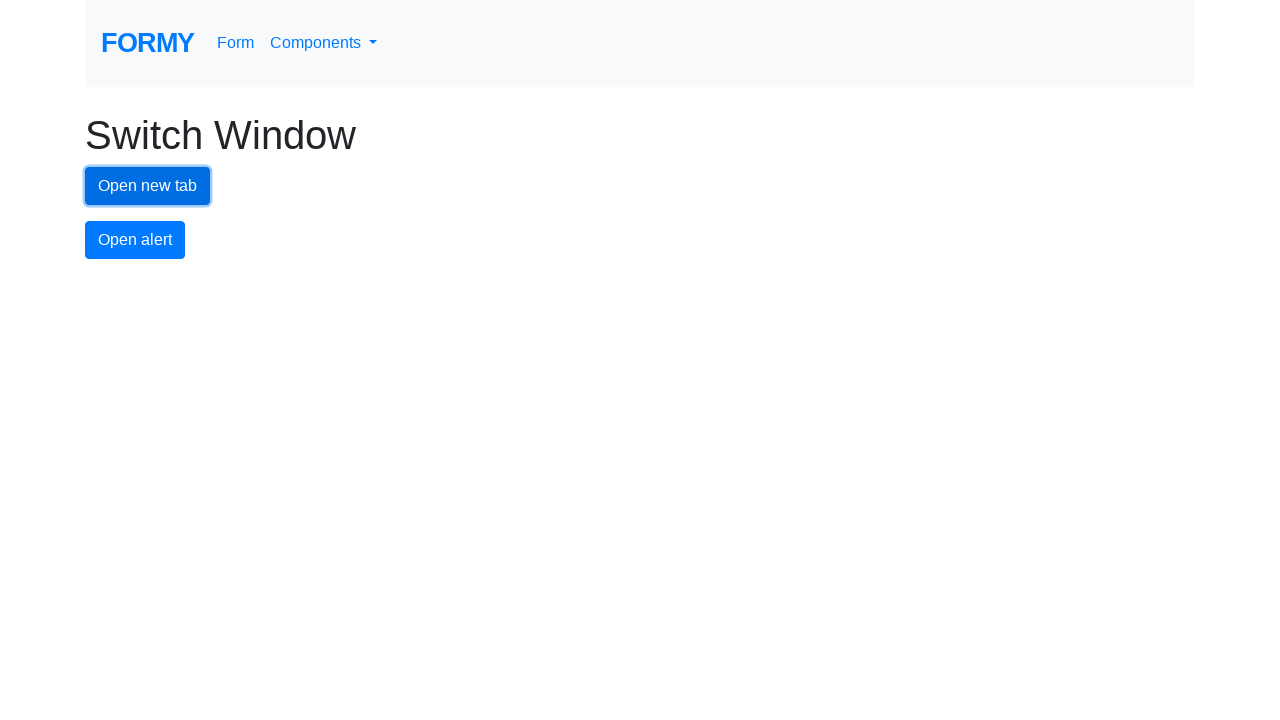

Waited for new tab to open
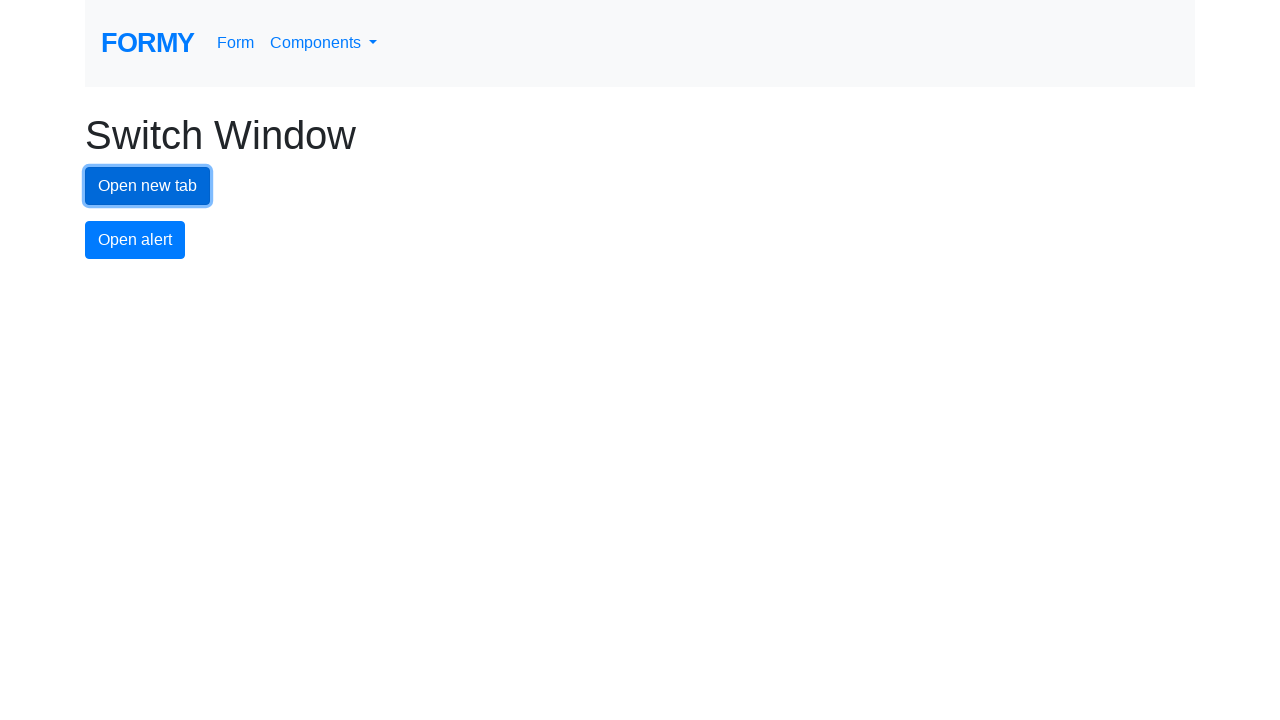

Retrieved all pages in context
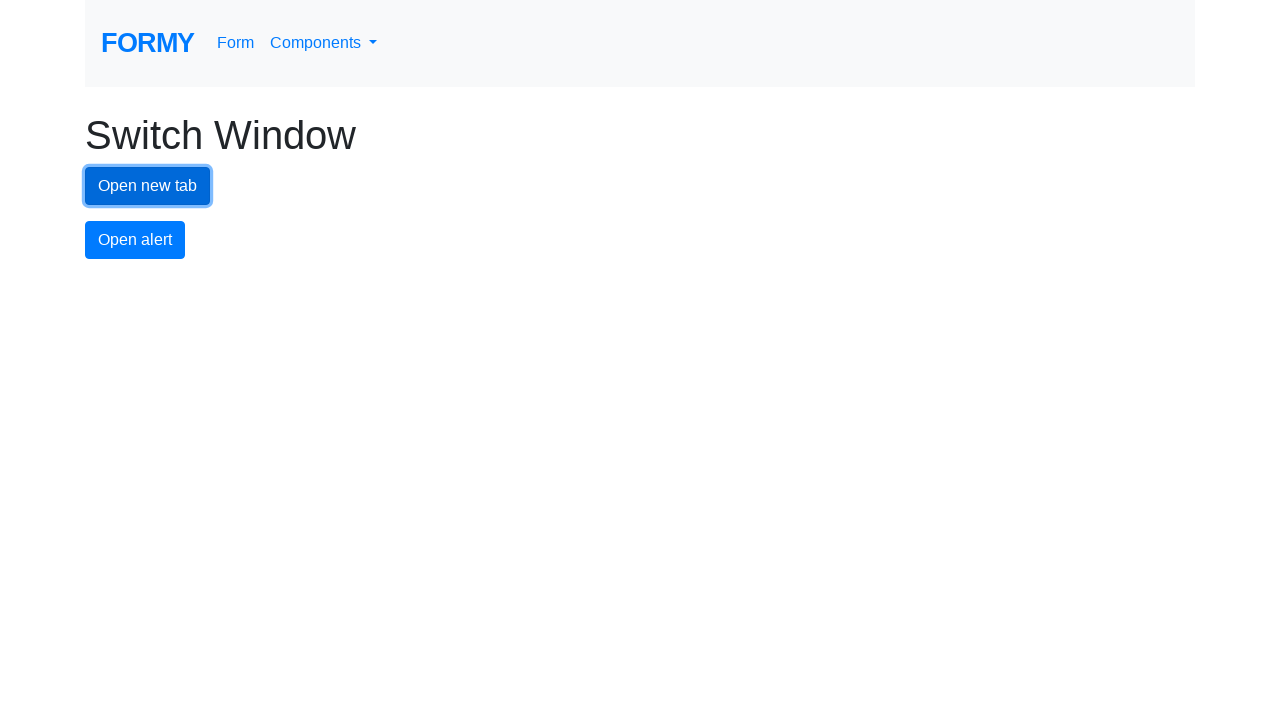

Got reference to newly opened tab
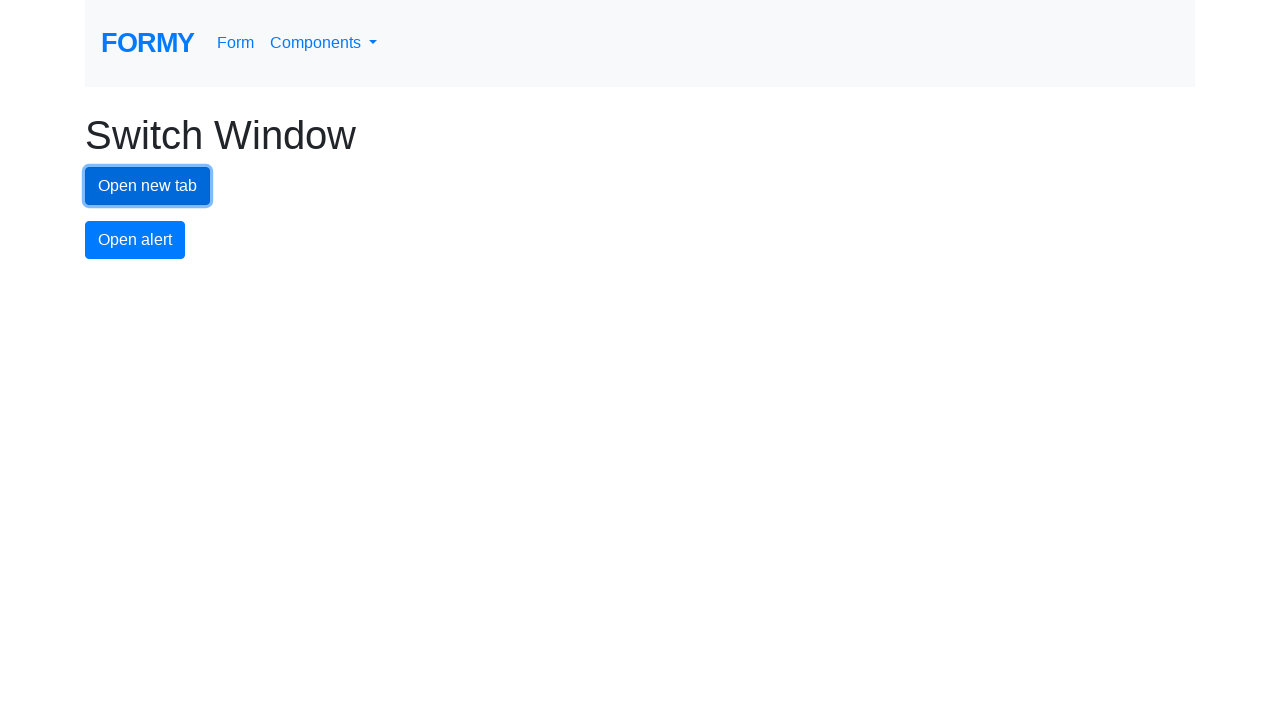

Switched to new tab
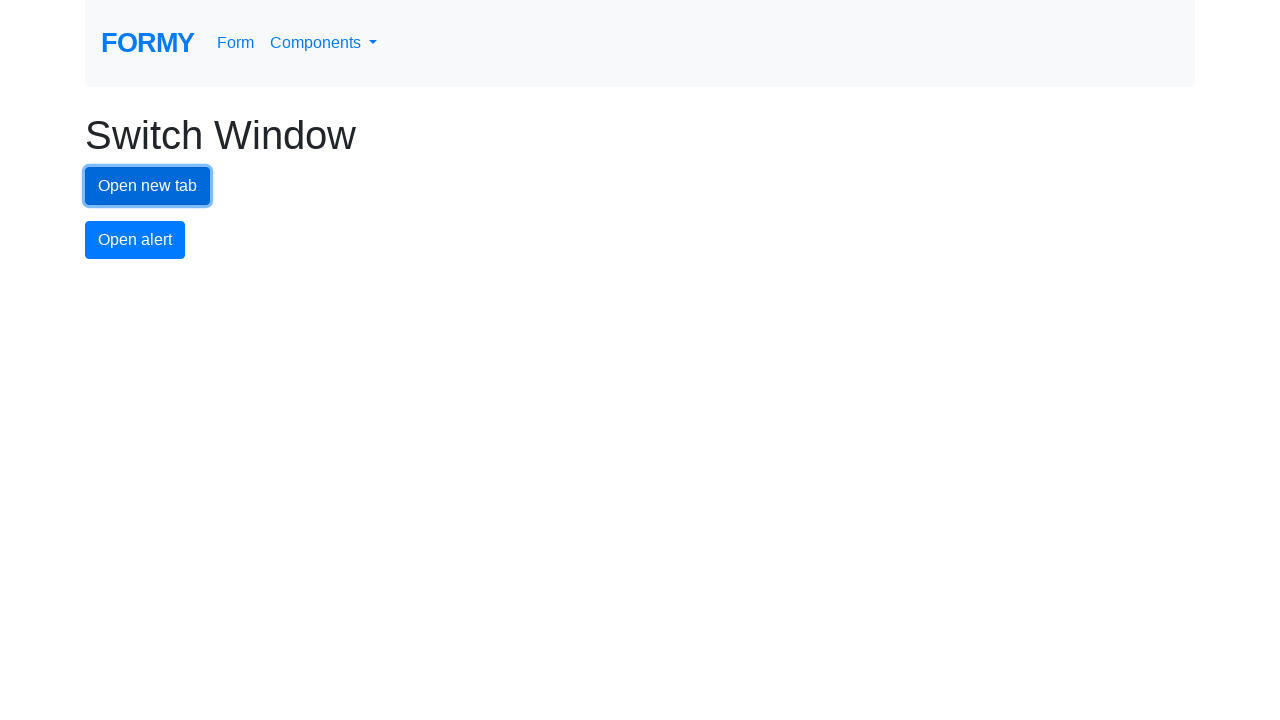

Switched back to original tab
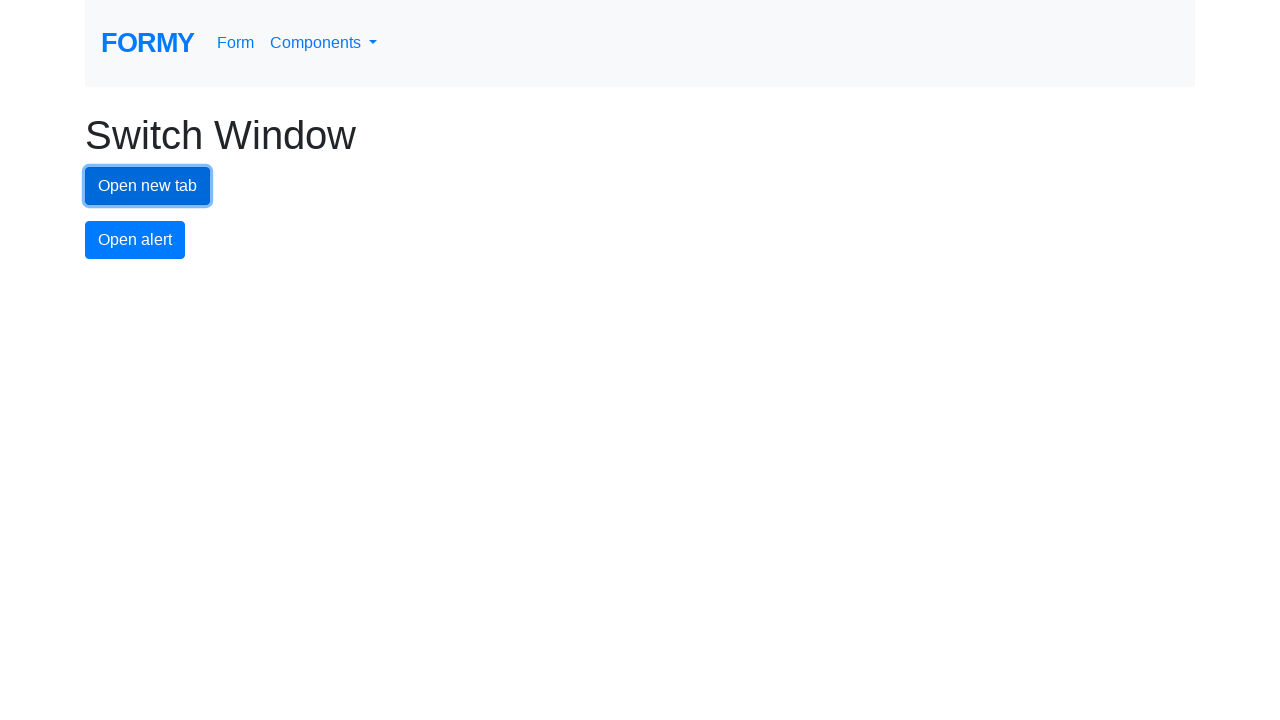

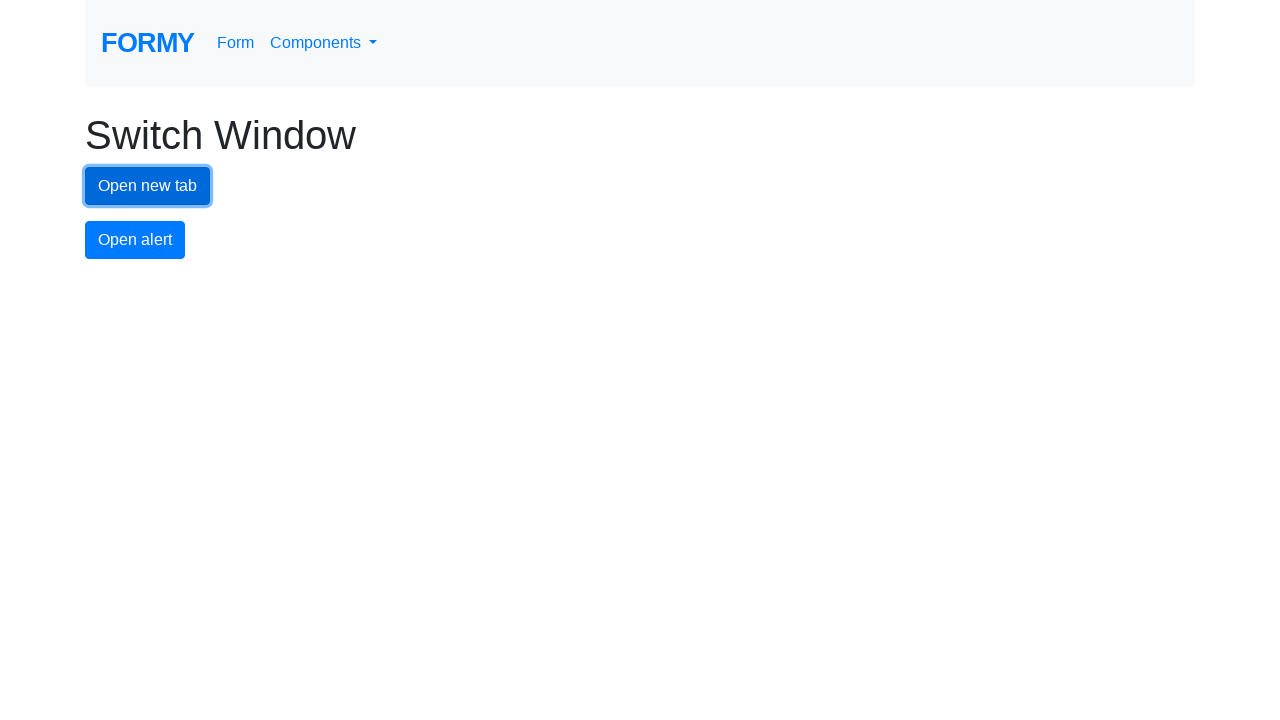